Tests hover functionality by moving the mouse over each figure element and verifying that the figcaption becomes visible after hovering

Starting URL: https://the-internet.herokuapp.com/hovers

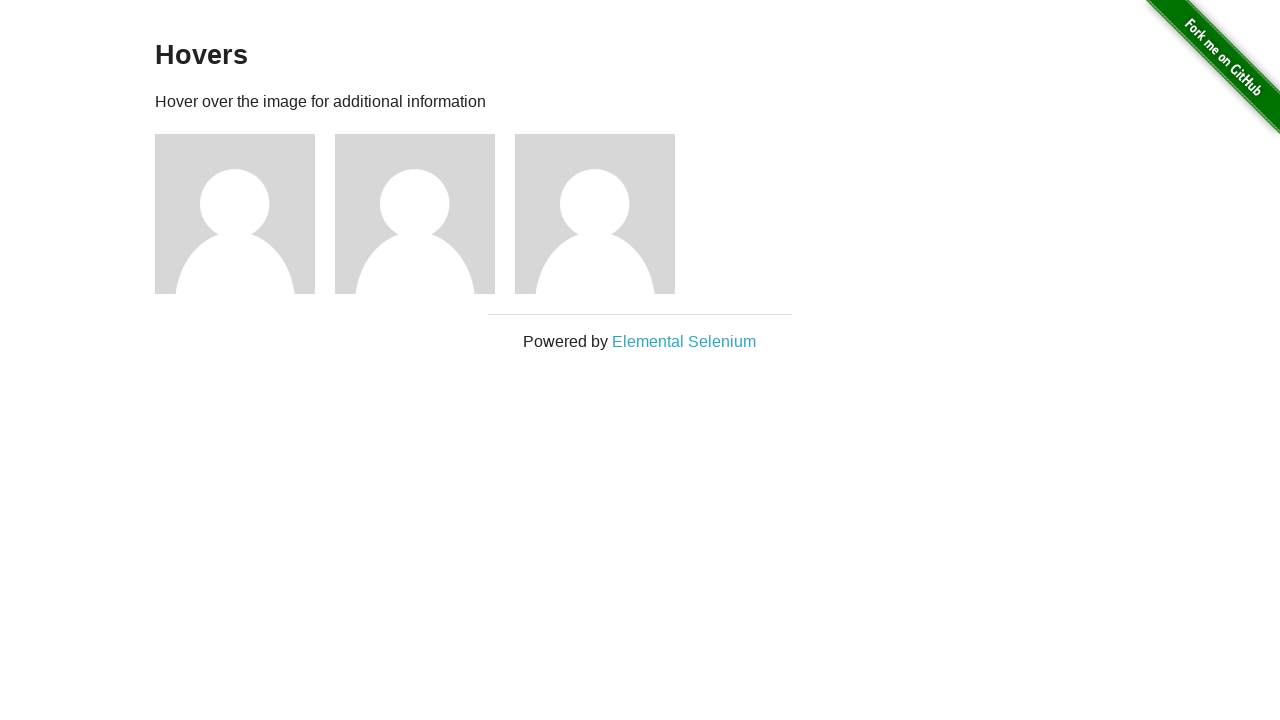

Navigated to hovers page
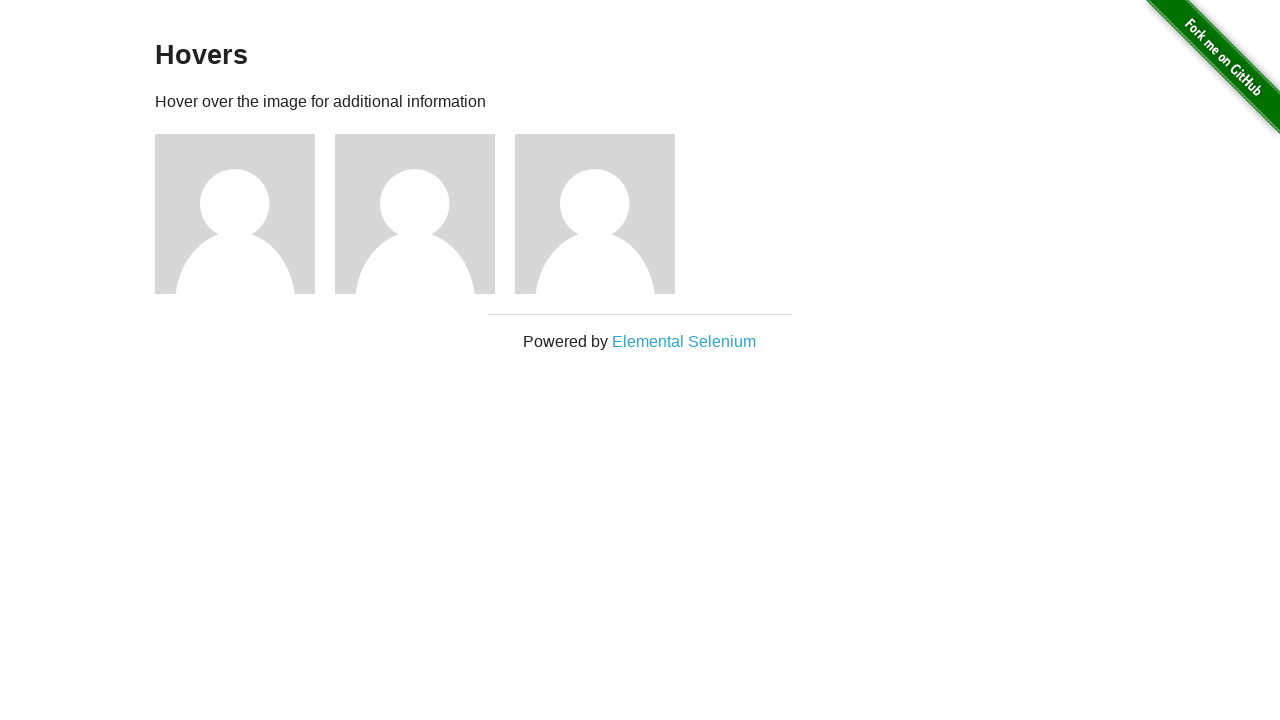

Located all figure elements on the page
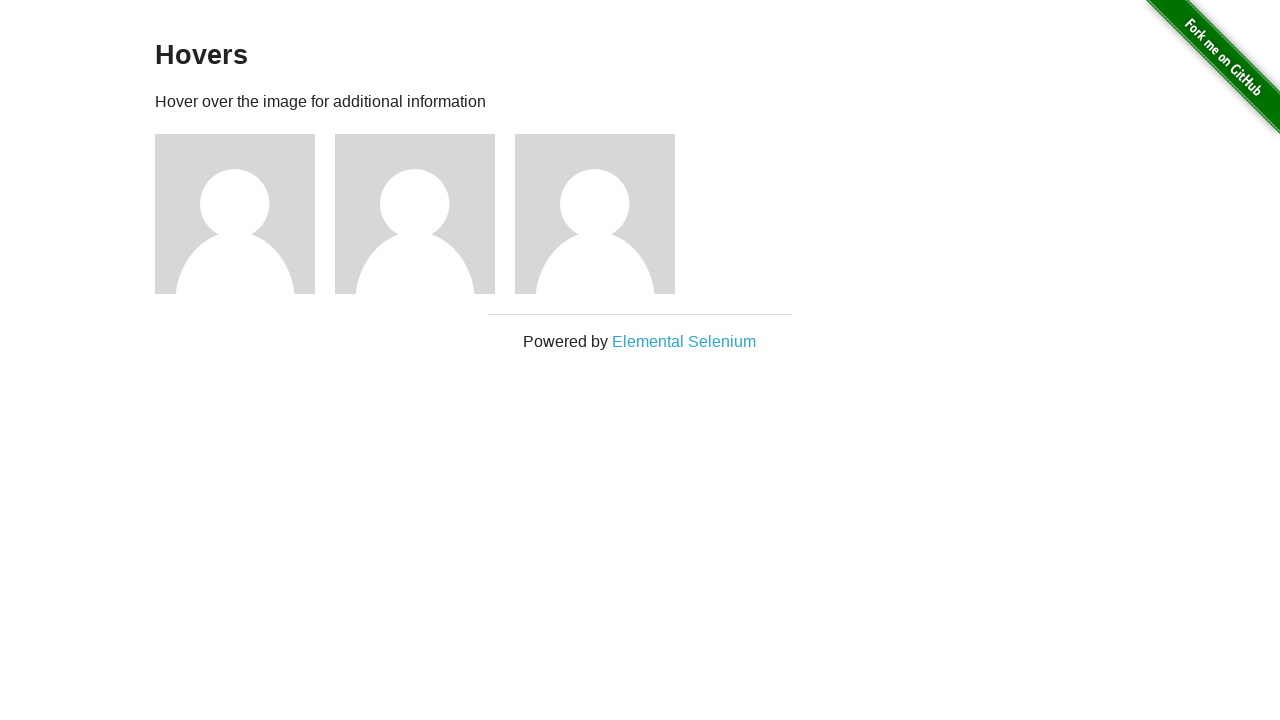

Hovered over a figure element at (245, 214) on .figure >> nth=0
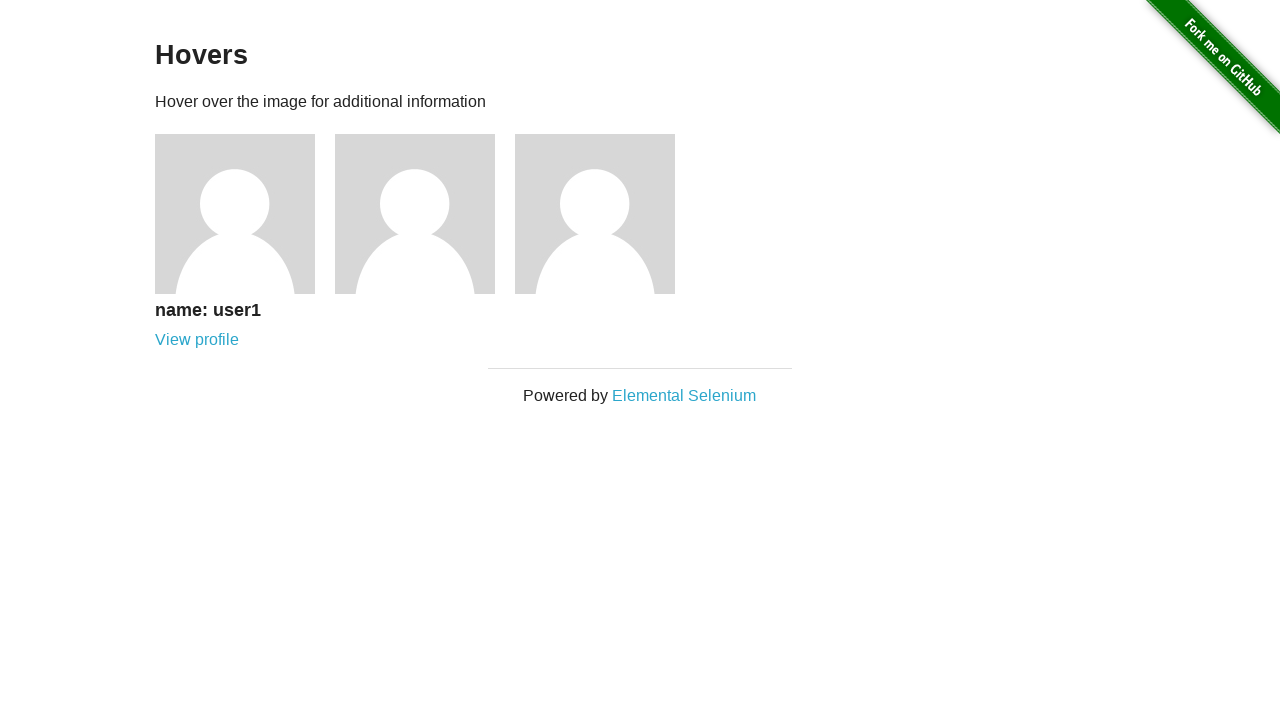

Verified that figcaption became visible after hover
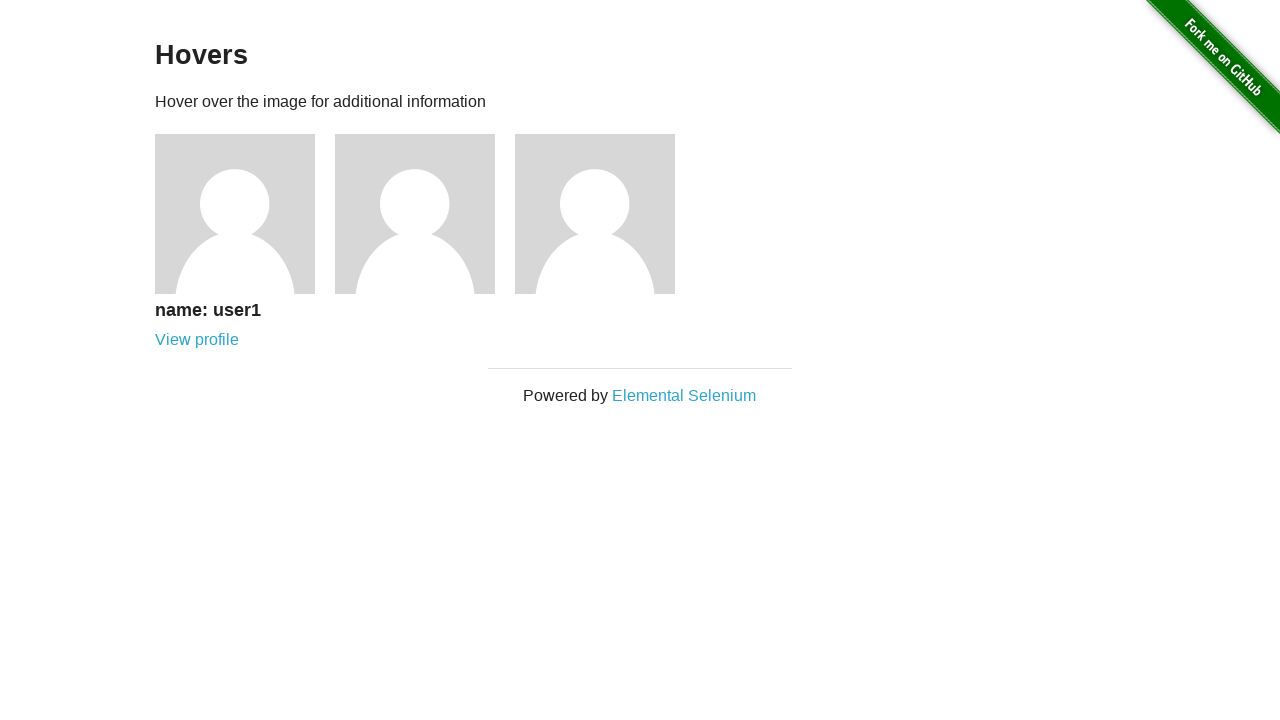

Hovered over a figure element at (425, 214) on .figure >> nth=1
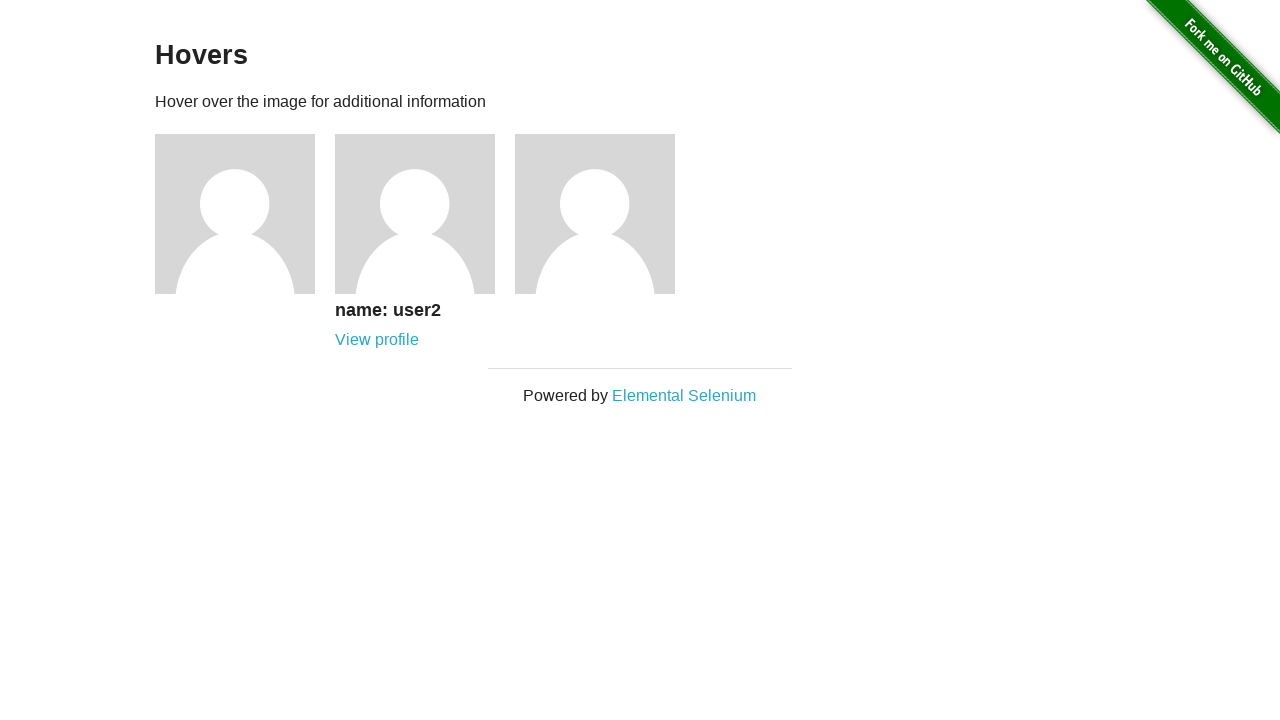

Verified that figcaption became visible after hover
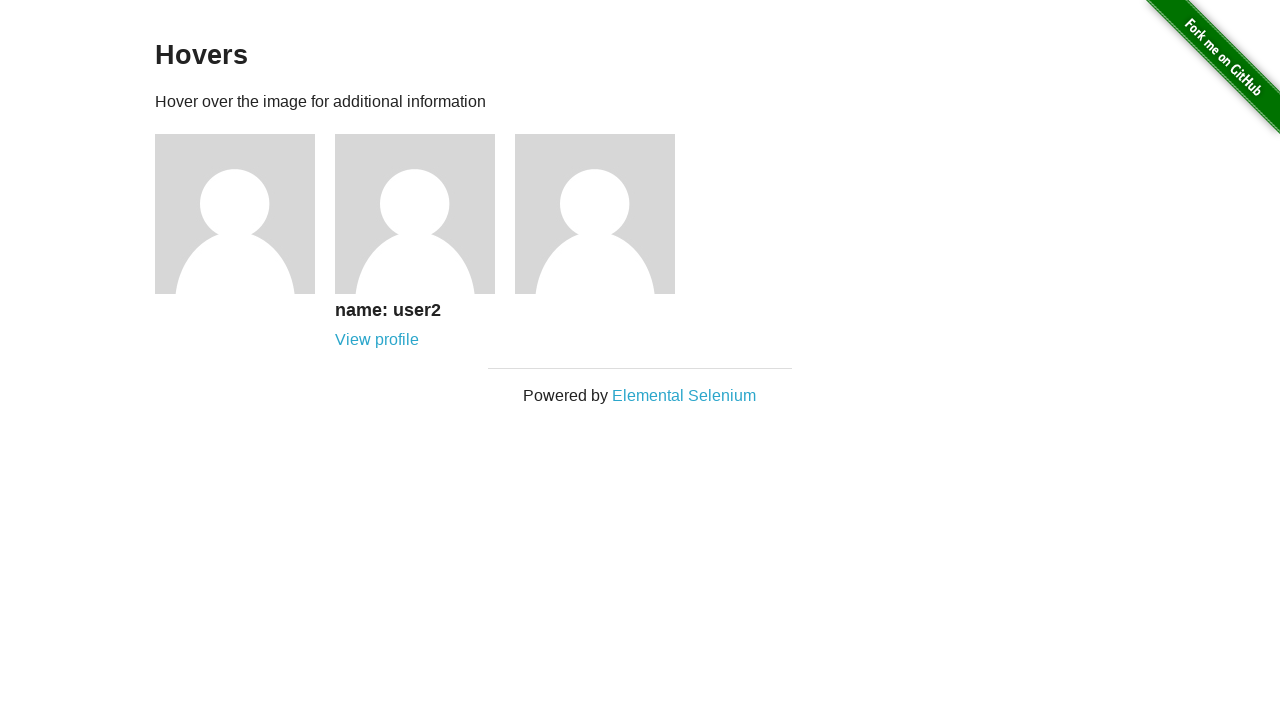

Hovered over a figure element at (605, 214) on .figure >> nth=2
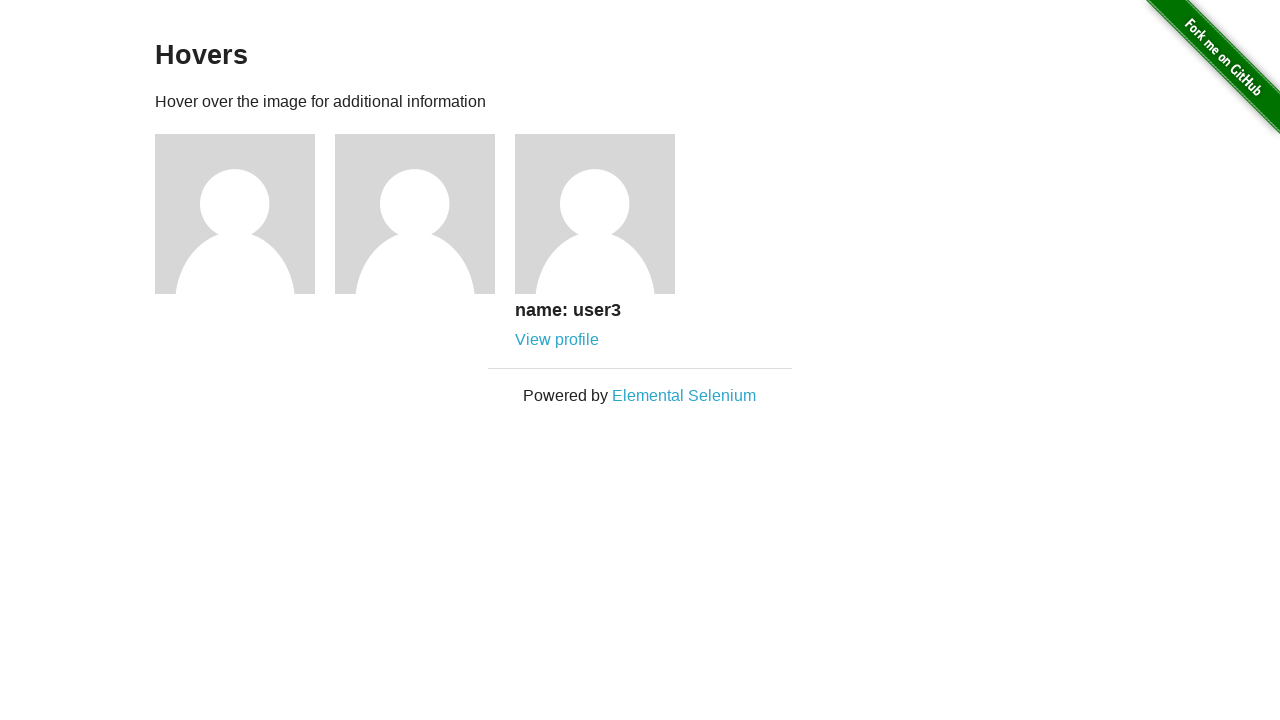

Verified that figcaption became visible after hover
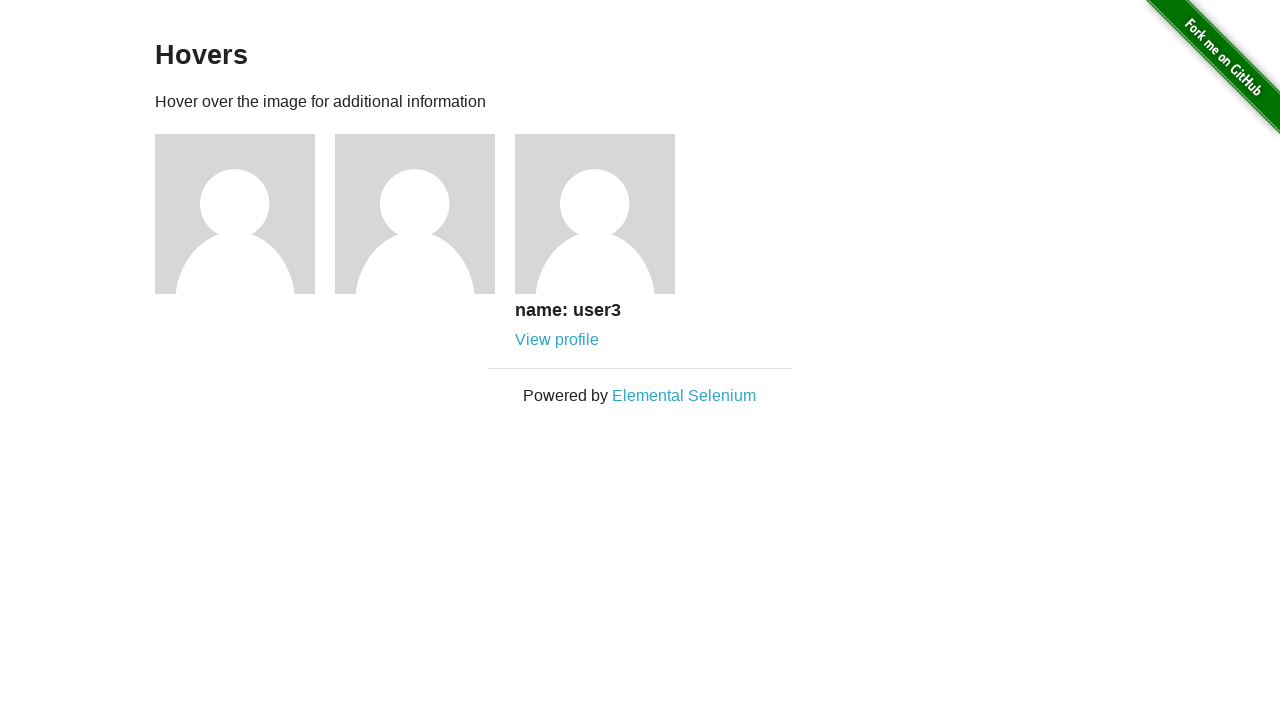

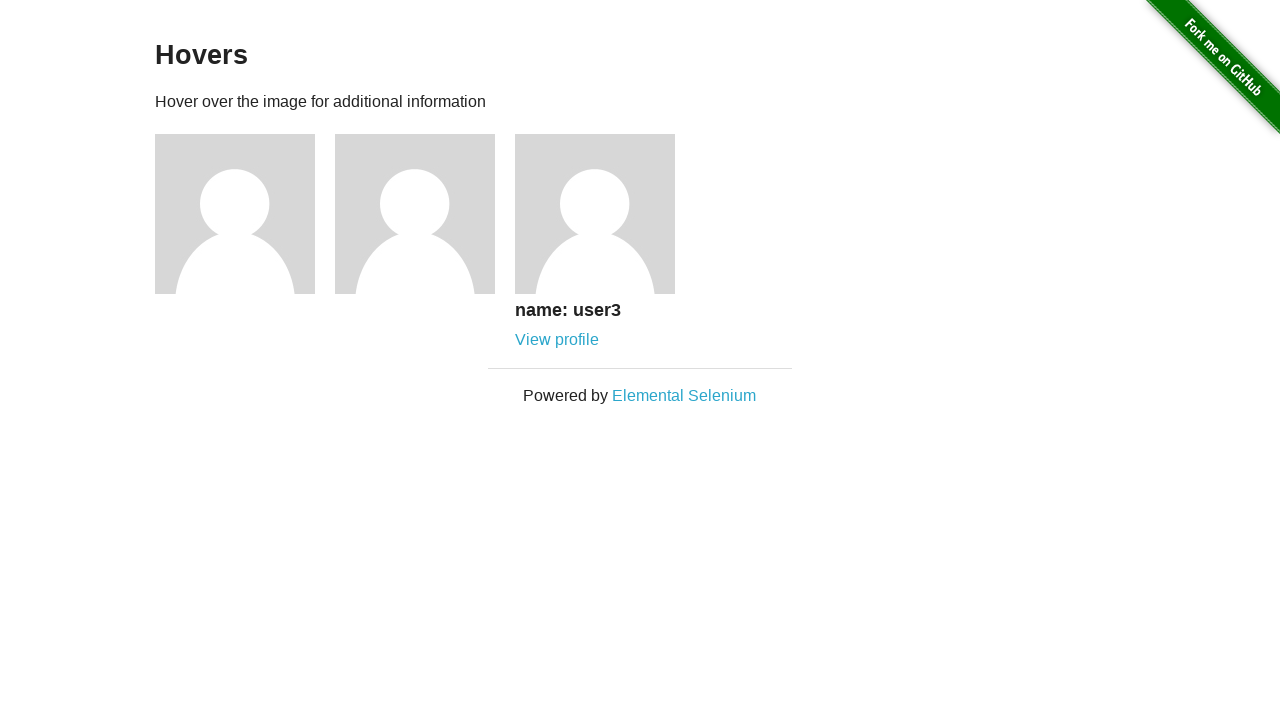